Tests the search functionality and verifies that clearing the search input works correctly

Starting URL: https://webdriver.io/

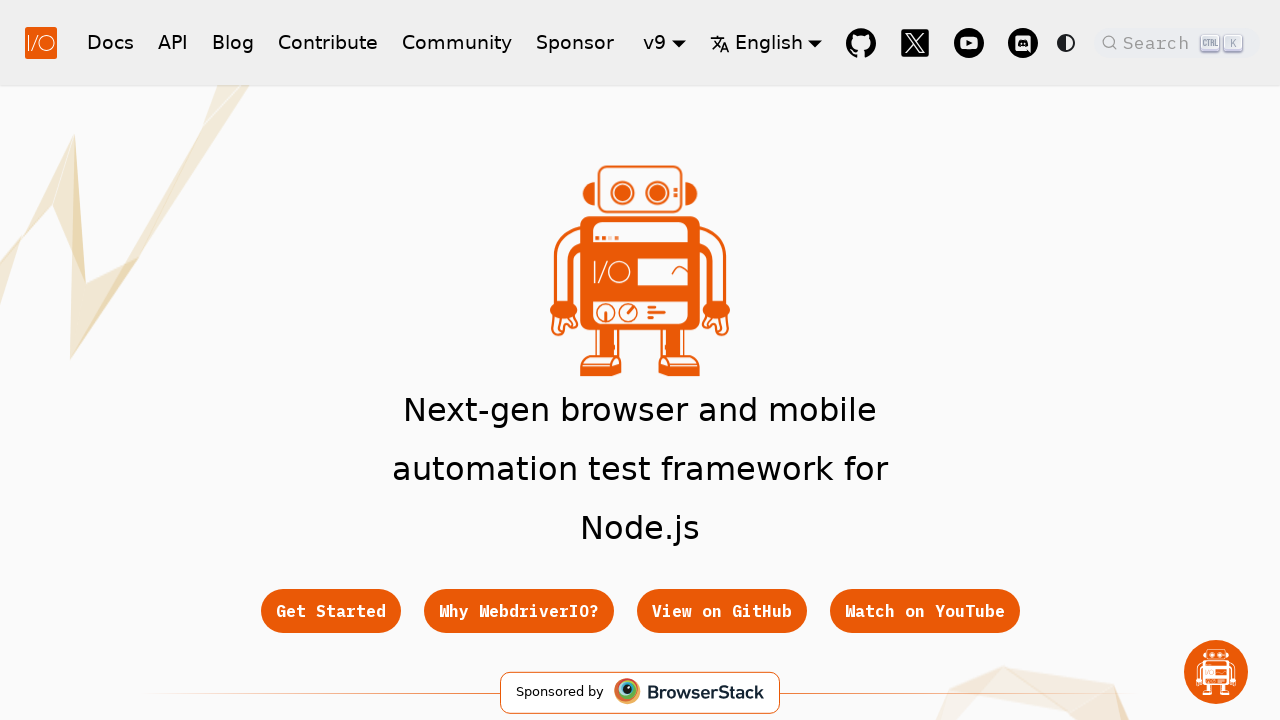

Waited for search button to be displayed
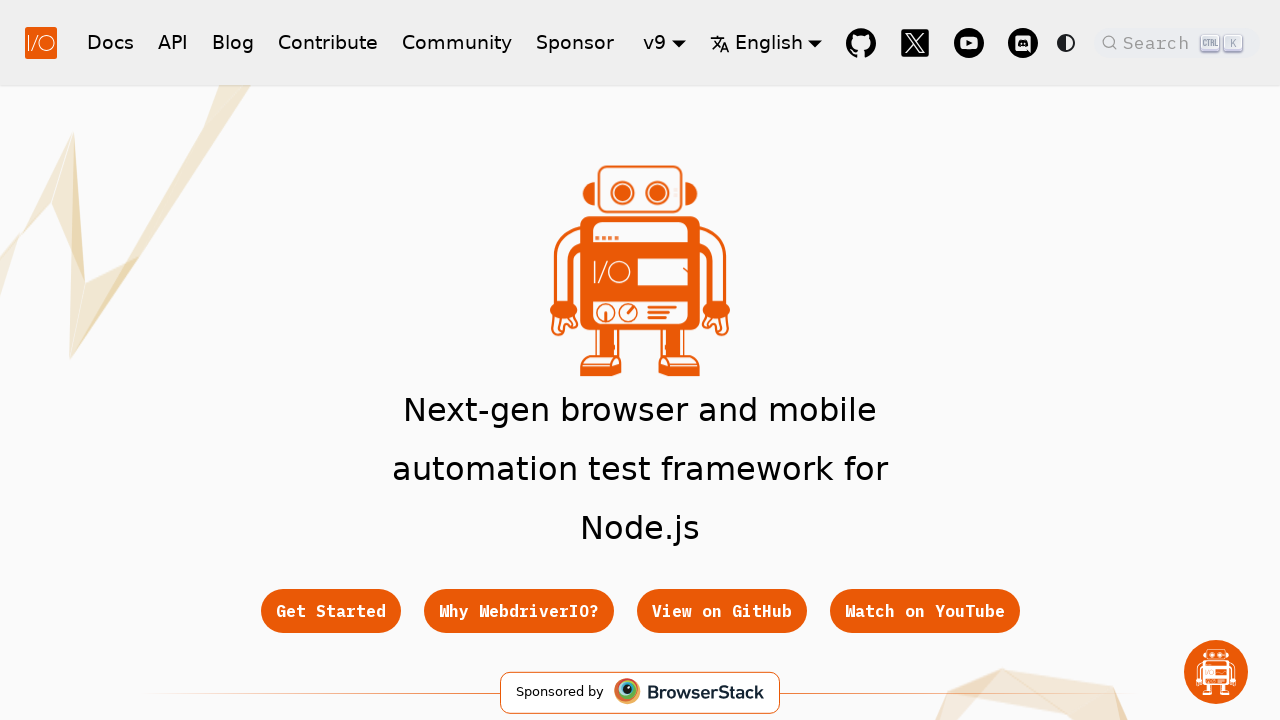

Clicked on search button to open search dialog at (1159, 42) on .DocSearch-Button-Placeholder
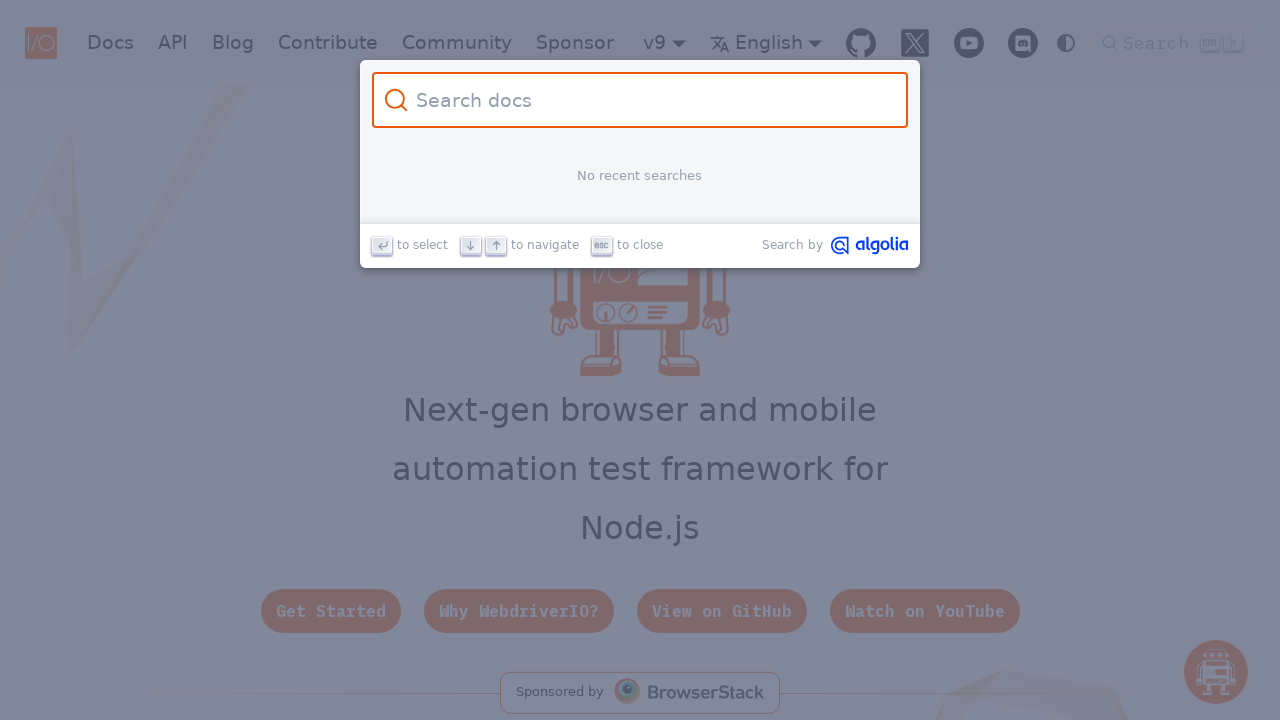

Entered search term 'test' in search input on .DocSearch-Input
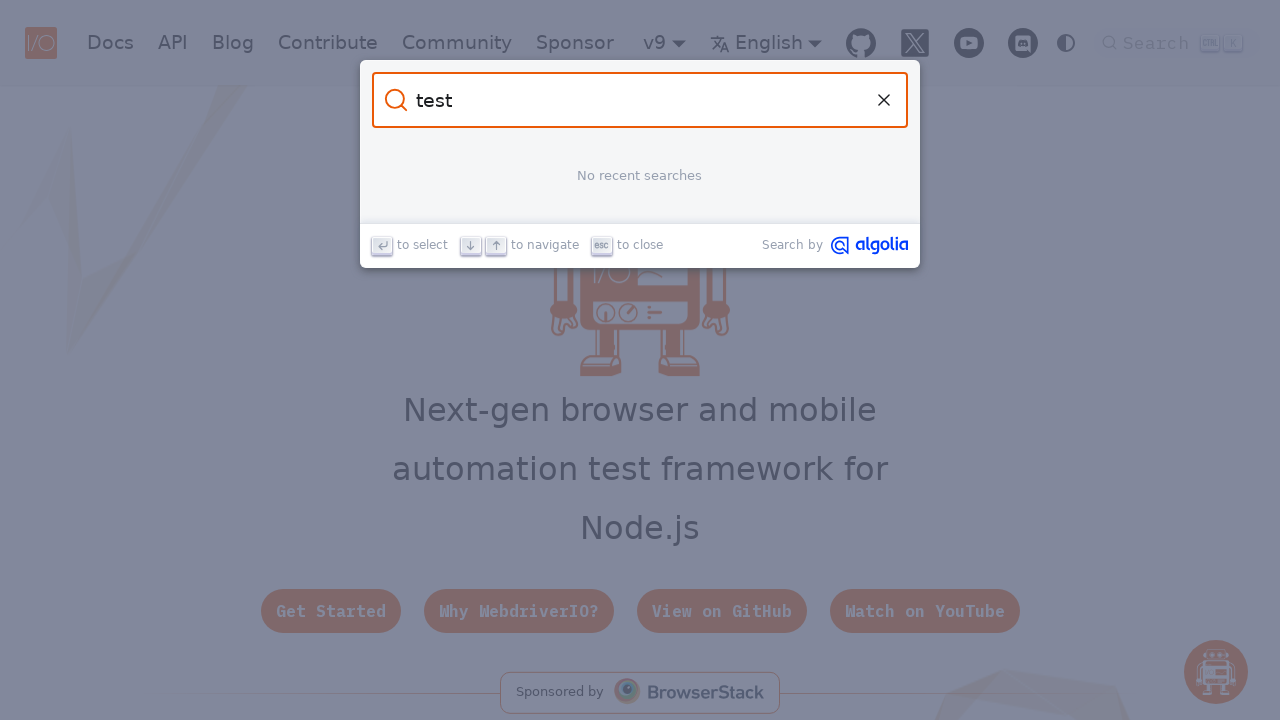

Waited for search results to appear
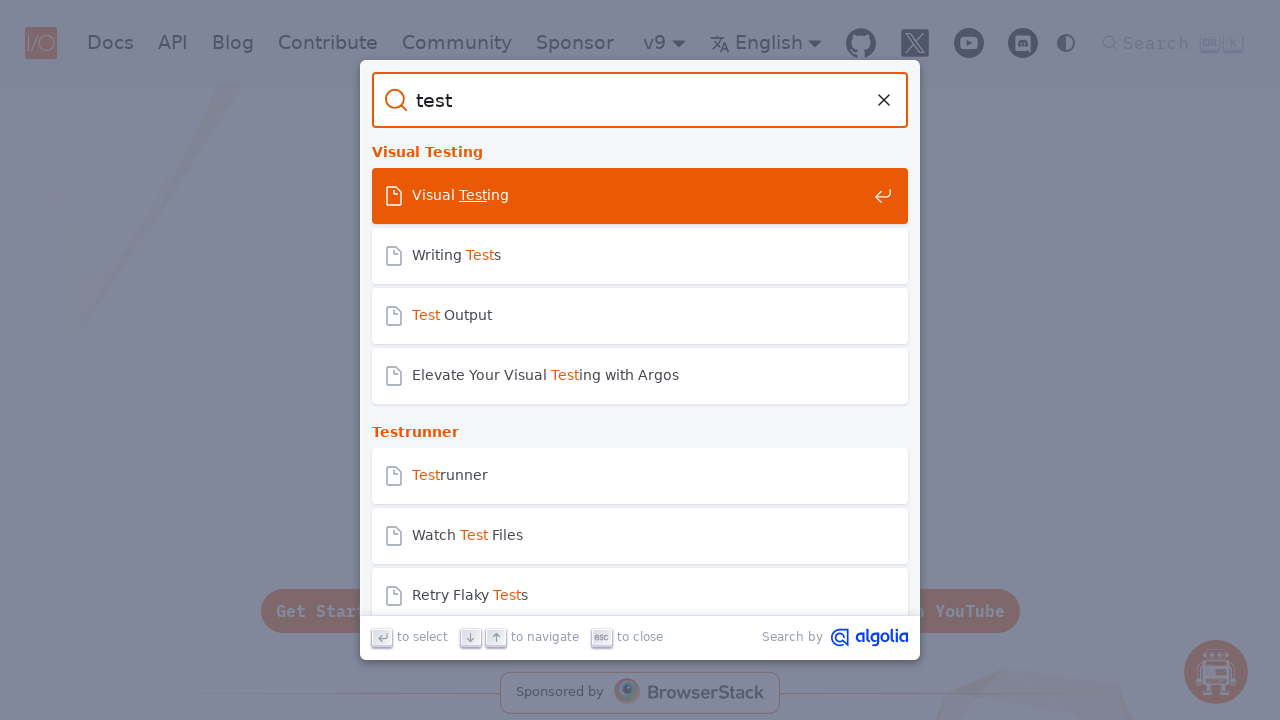

Cleared the search input field on .DocSearch-Input
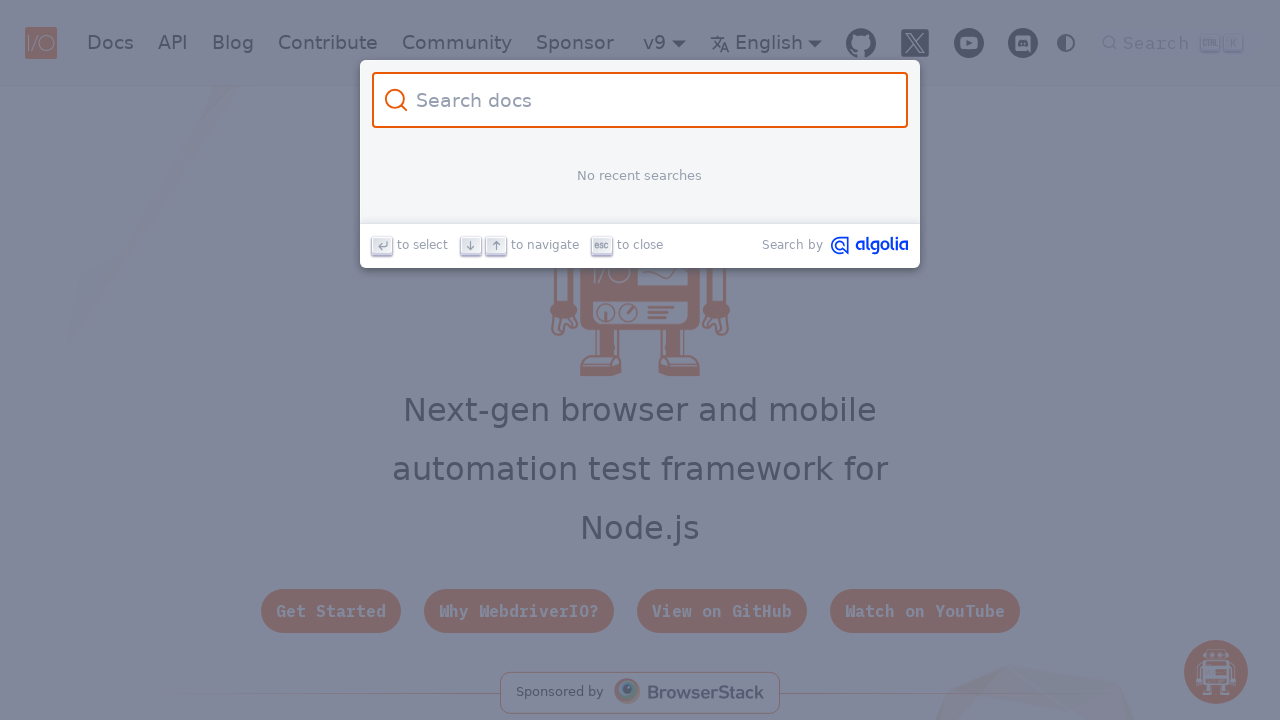

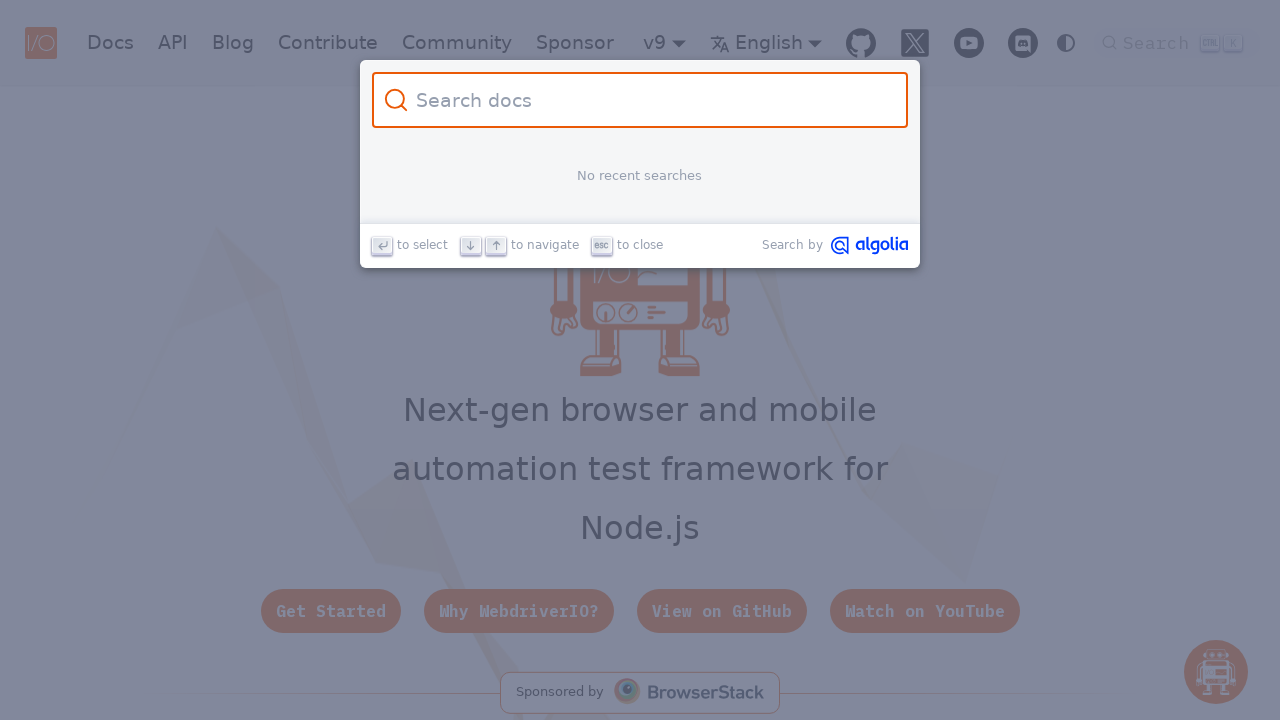